Tests a practice registration form by filling in personal details including name, email, phone, gender, date of birth, subjects, hobbies, state, city, and address, then submits the form and verifies the confirmation modal appears.

Starting URL: https://demoqa.com/automation-practice-form

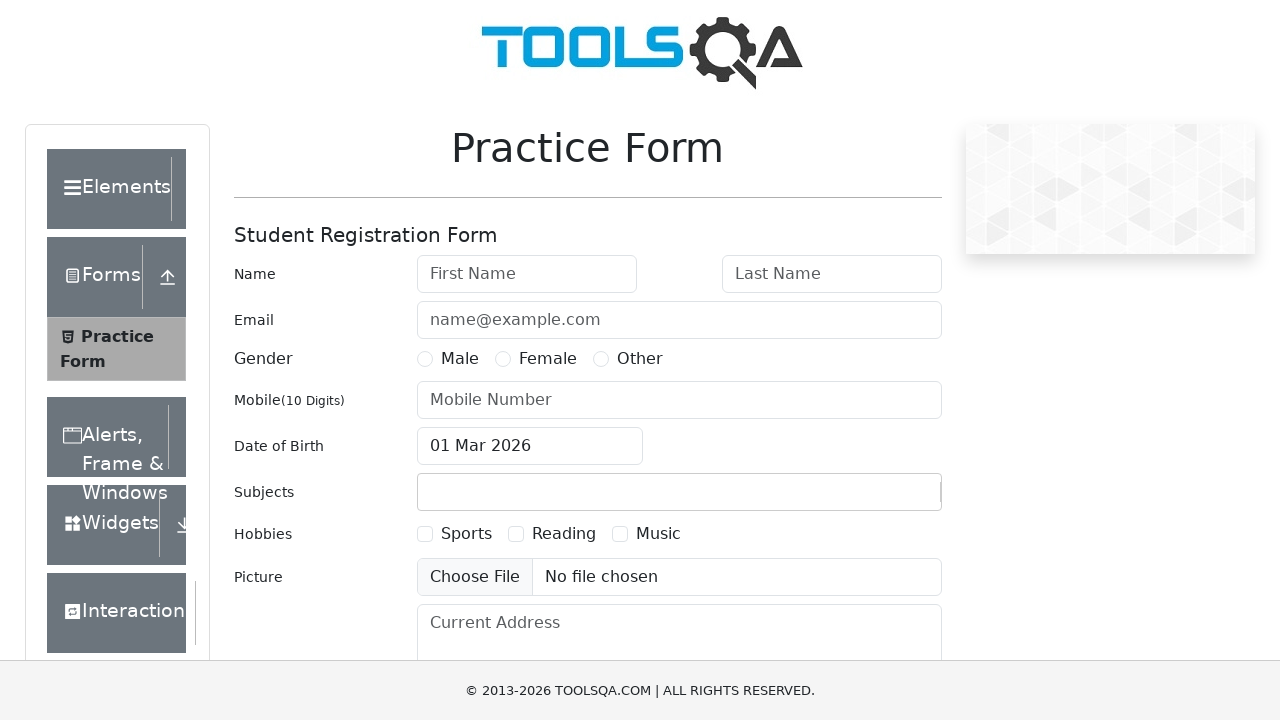

Filled first name field with 'George' on #firstName
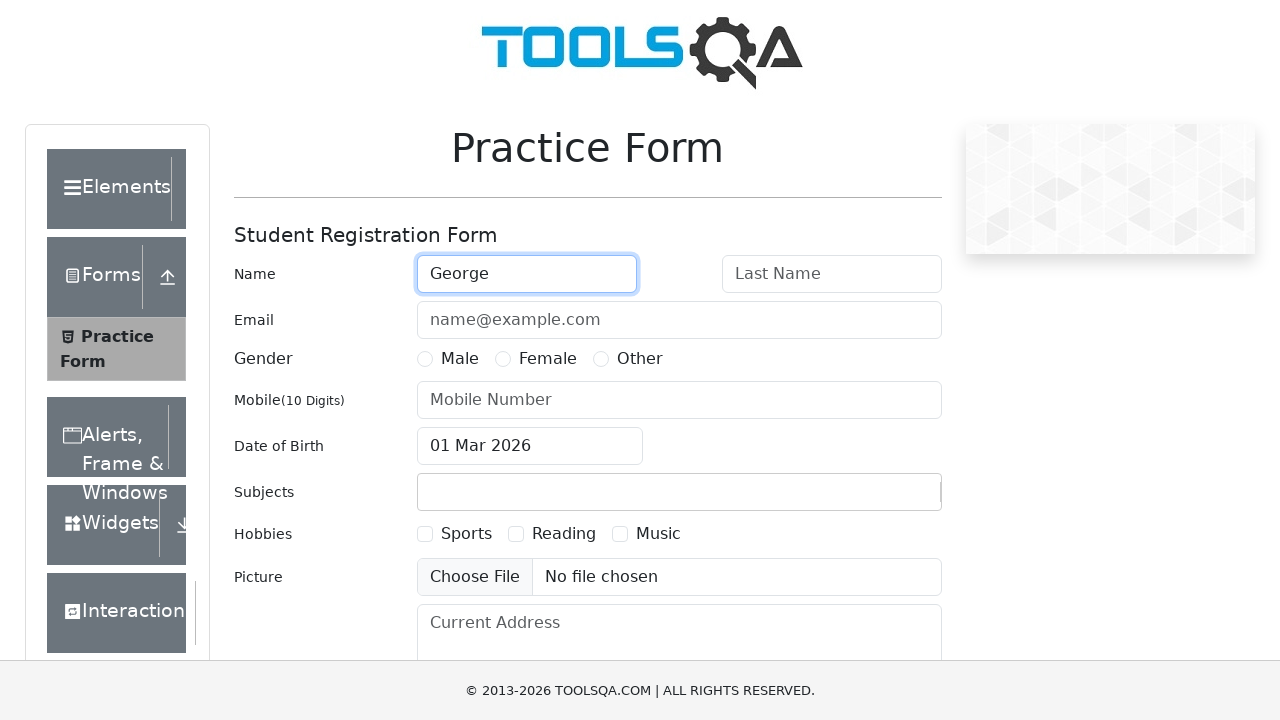

Filled last name field with 'Clooney' on #lastName
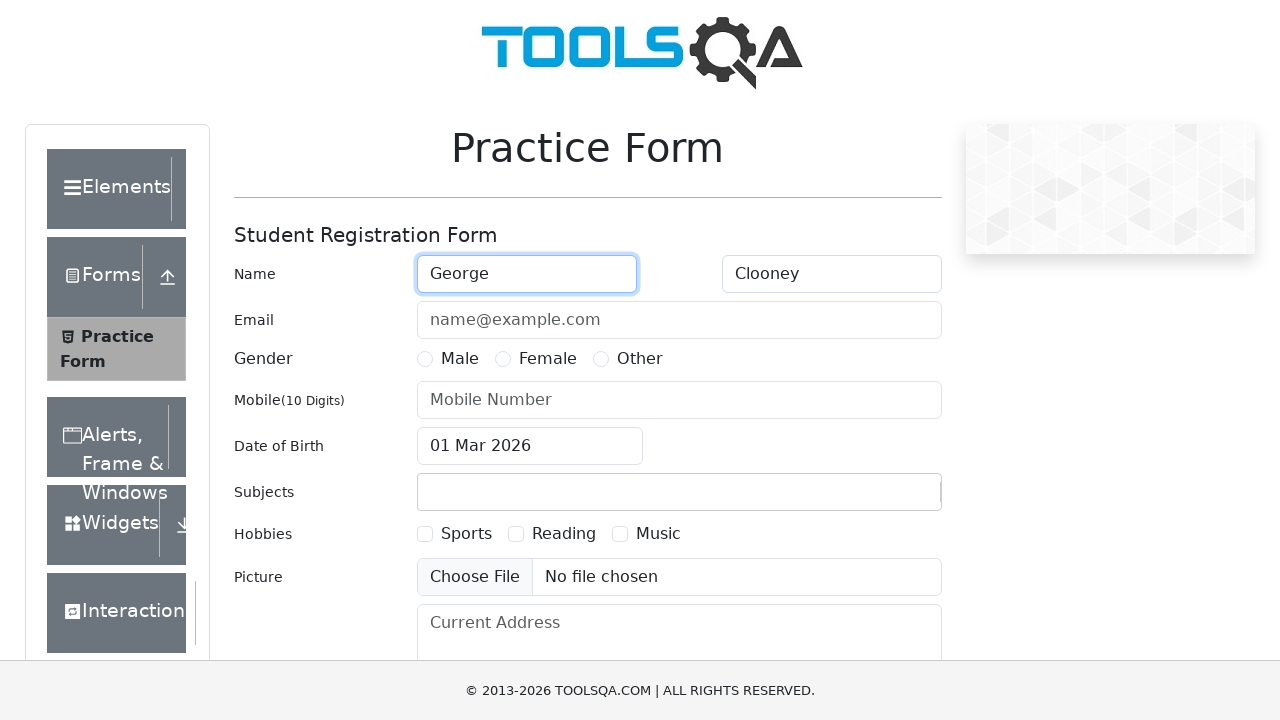

Filled email field with 'gclooney1000@gmail.com' on #userEmail
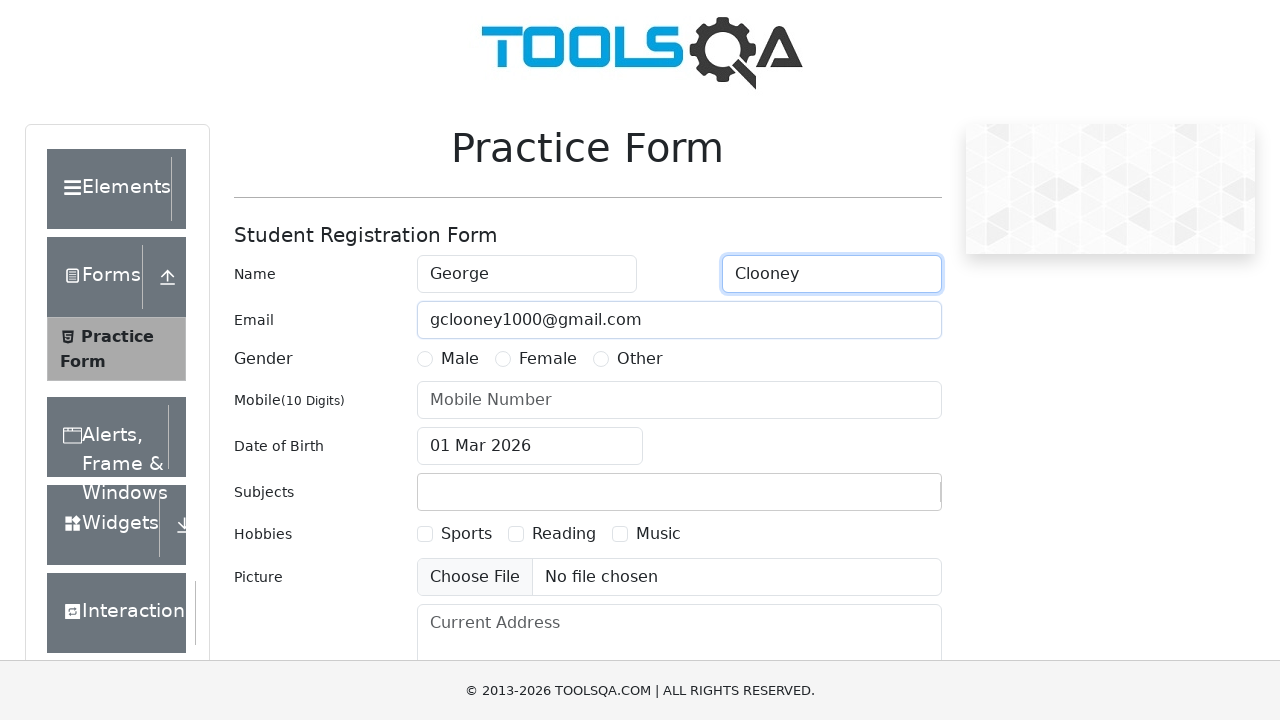

Selected Male gender option at (460, 359) on label[for="gender-radio-1"]
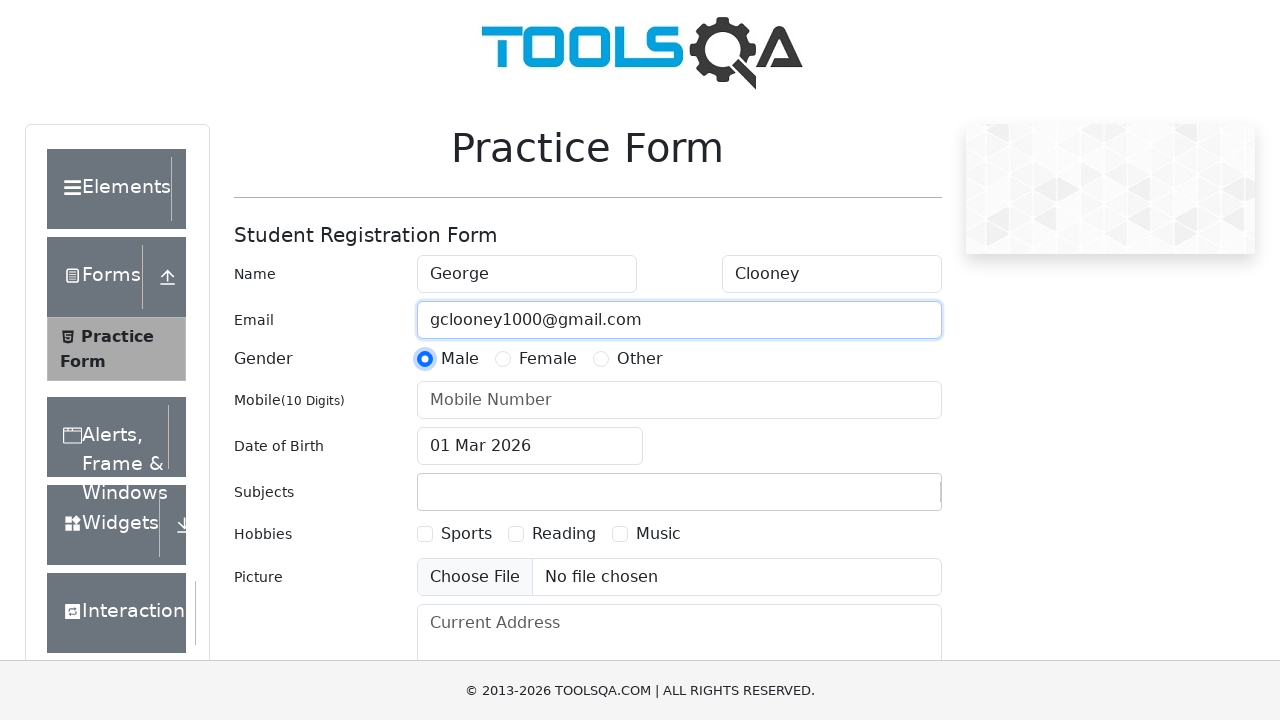

Filled phone number field with '3103562398' on #userNumber
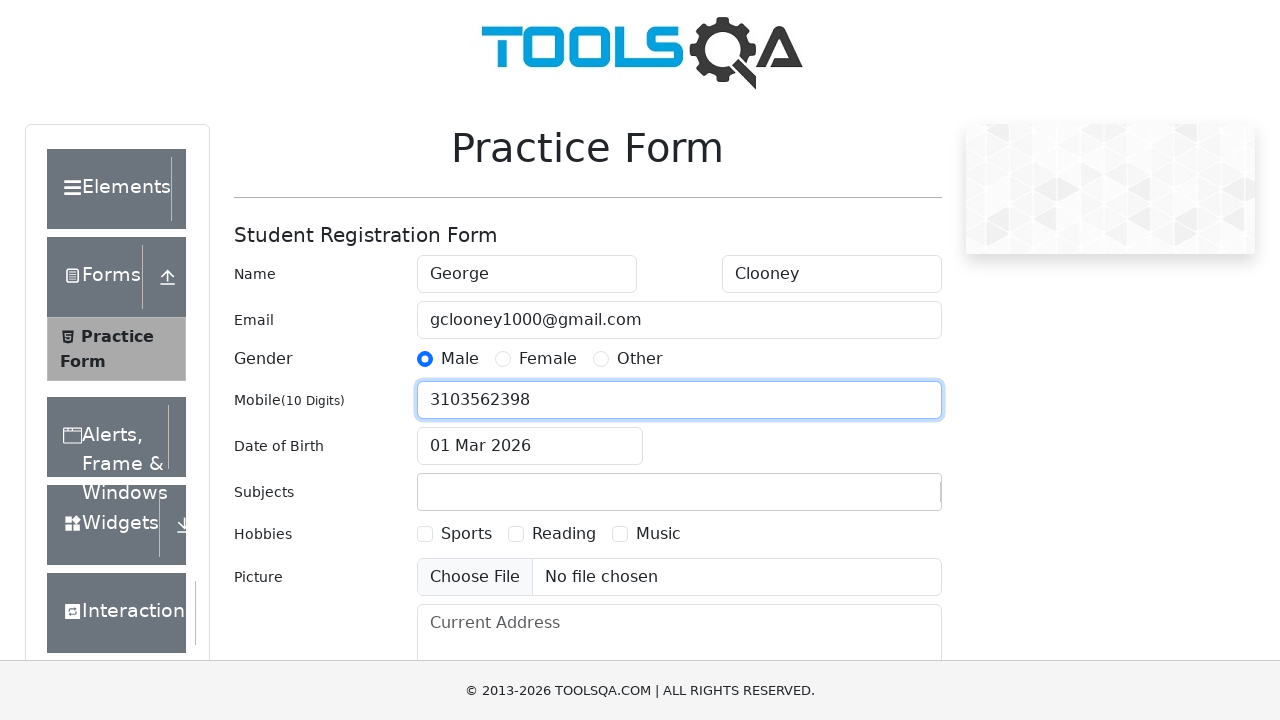

Clicked date of birth input to open datepicker at (530, 446) on #dateOfBirthInput
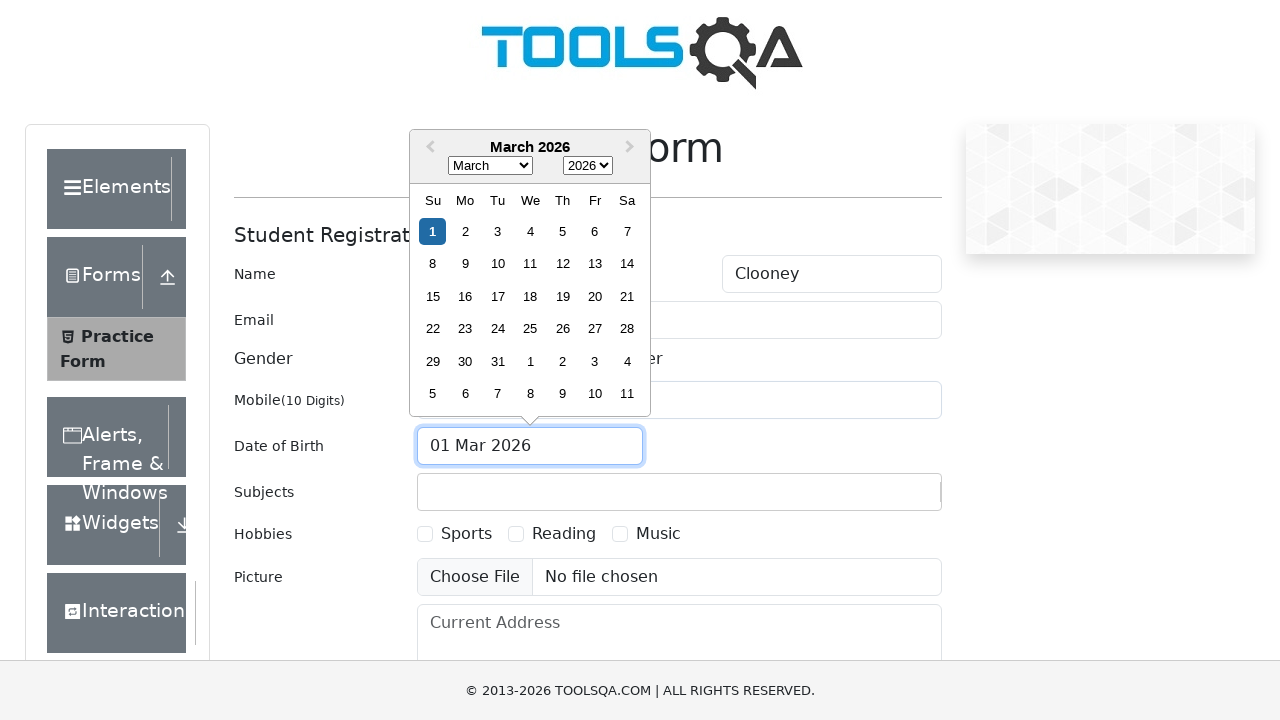

Selected March from month dropdown on .react-datepicker__month-select
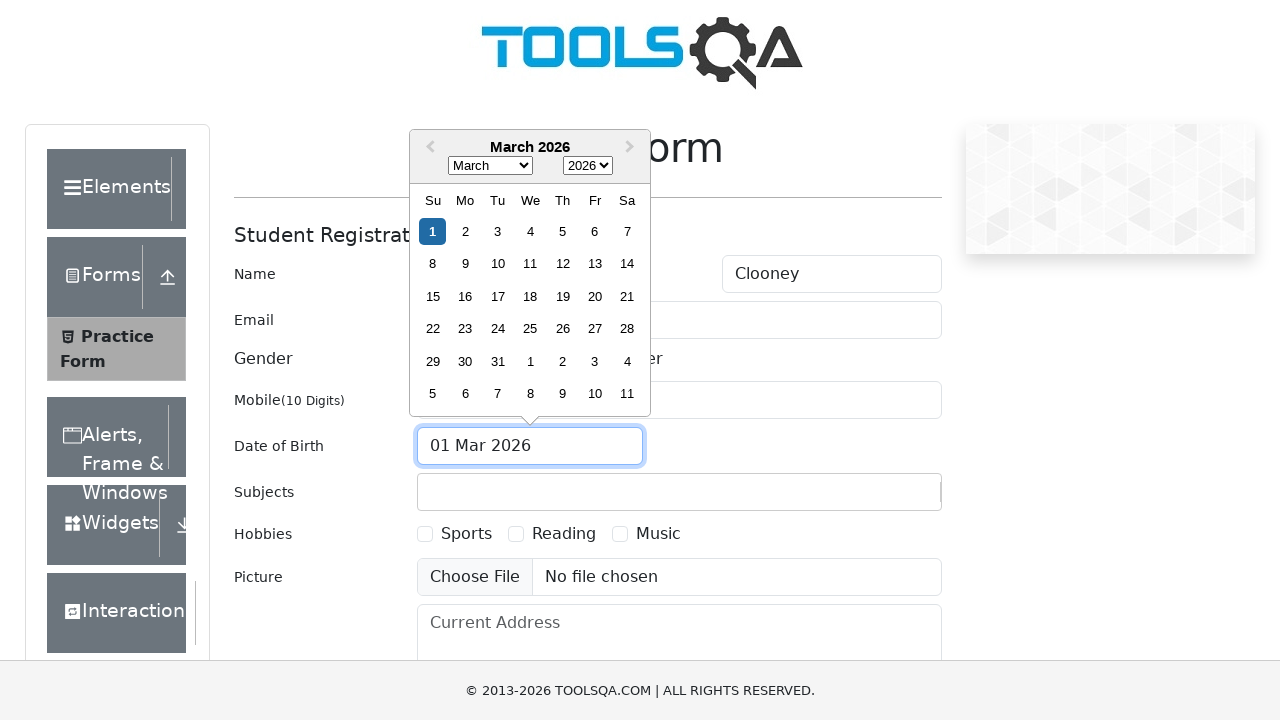

Selected 1990 from year dropdown on .react-datepicker__year-select
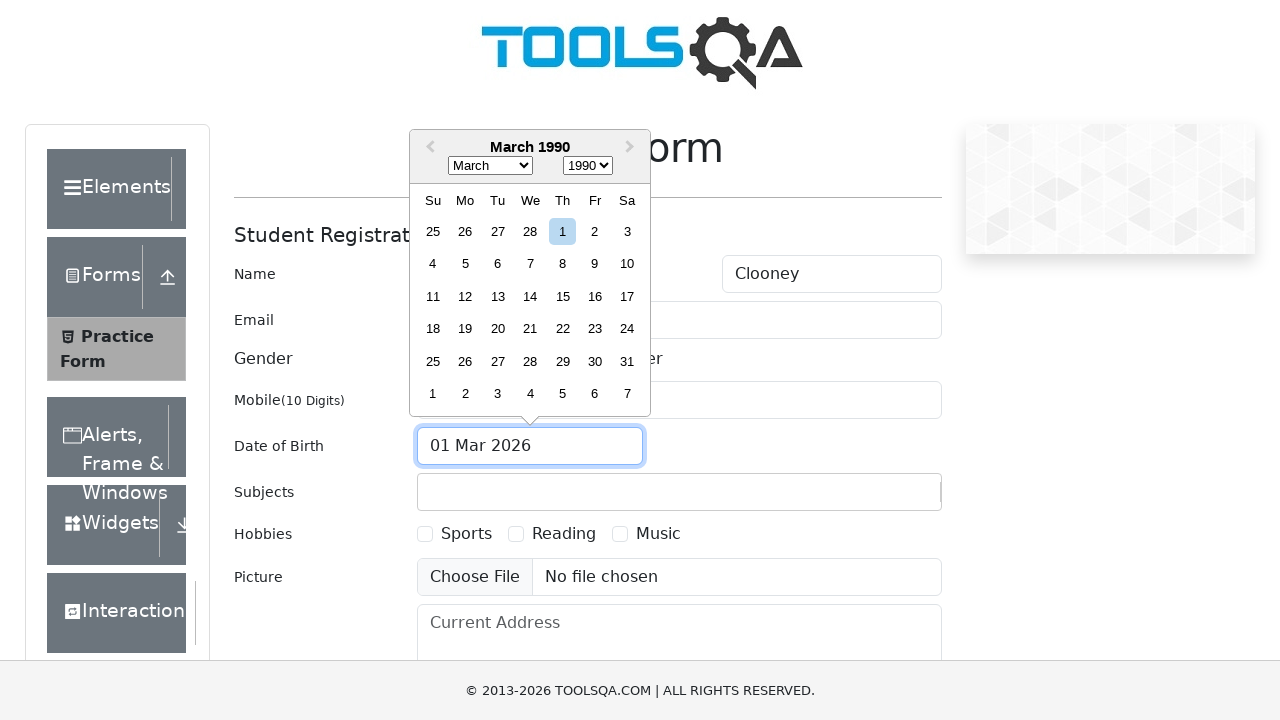

Selected 9th day from datepicker at (595, 264) on .react-datepicker__day--009
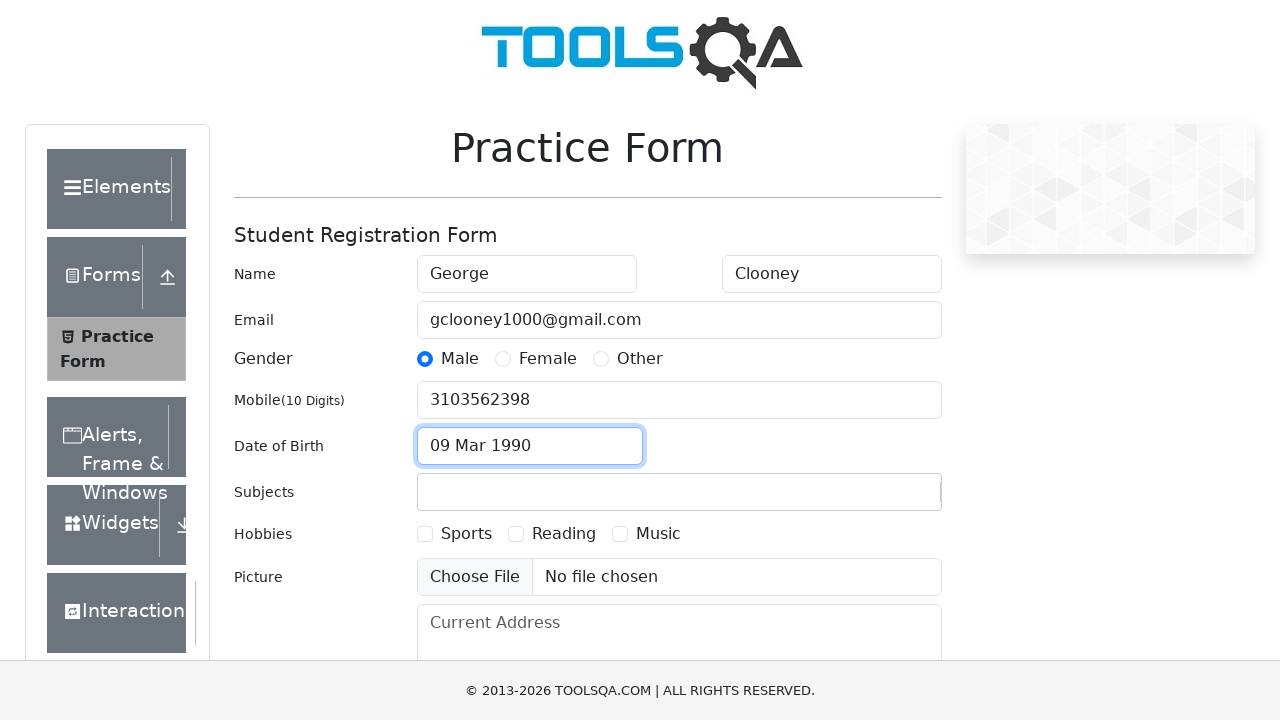

Filled subjects field with 'Very important message' on #subjectsInput
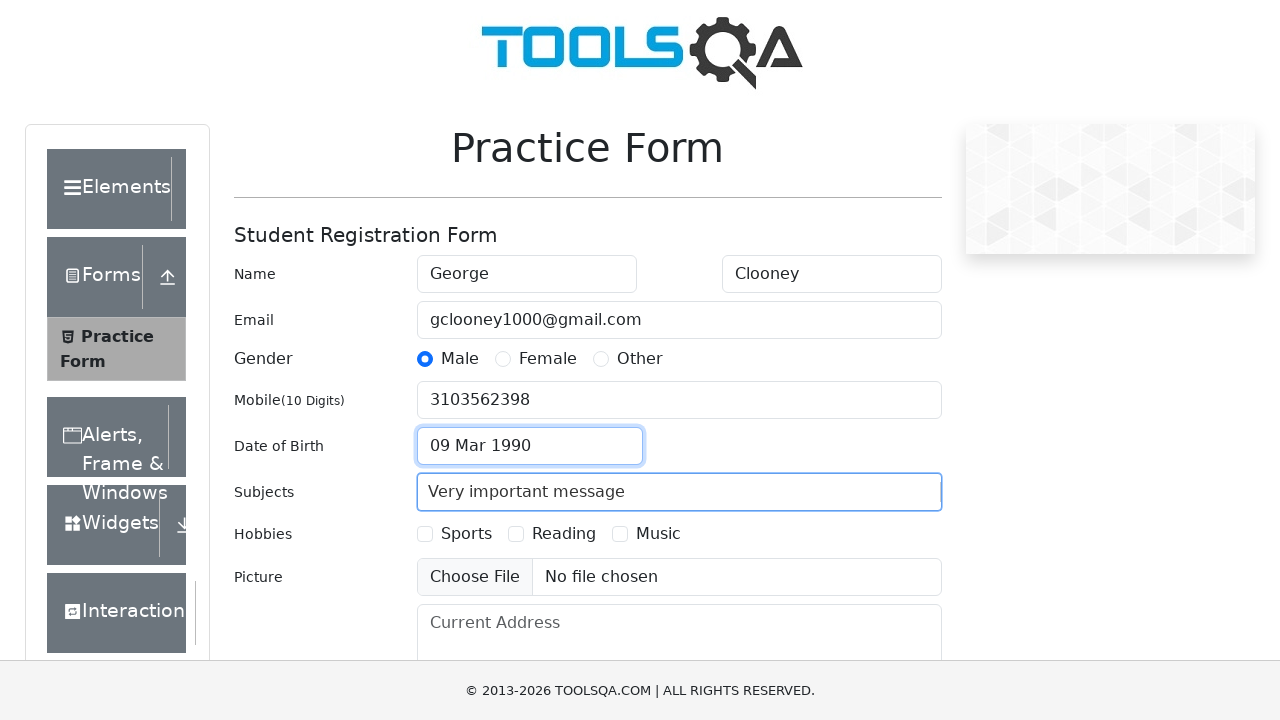

Selected Reading hobby checkbox at (564, 534) on xpath=//*[@id="hobbiesWrapper"]/div[2]/div[2]/label
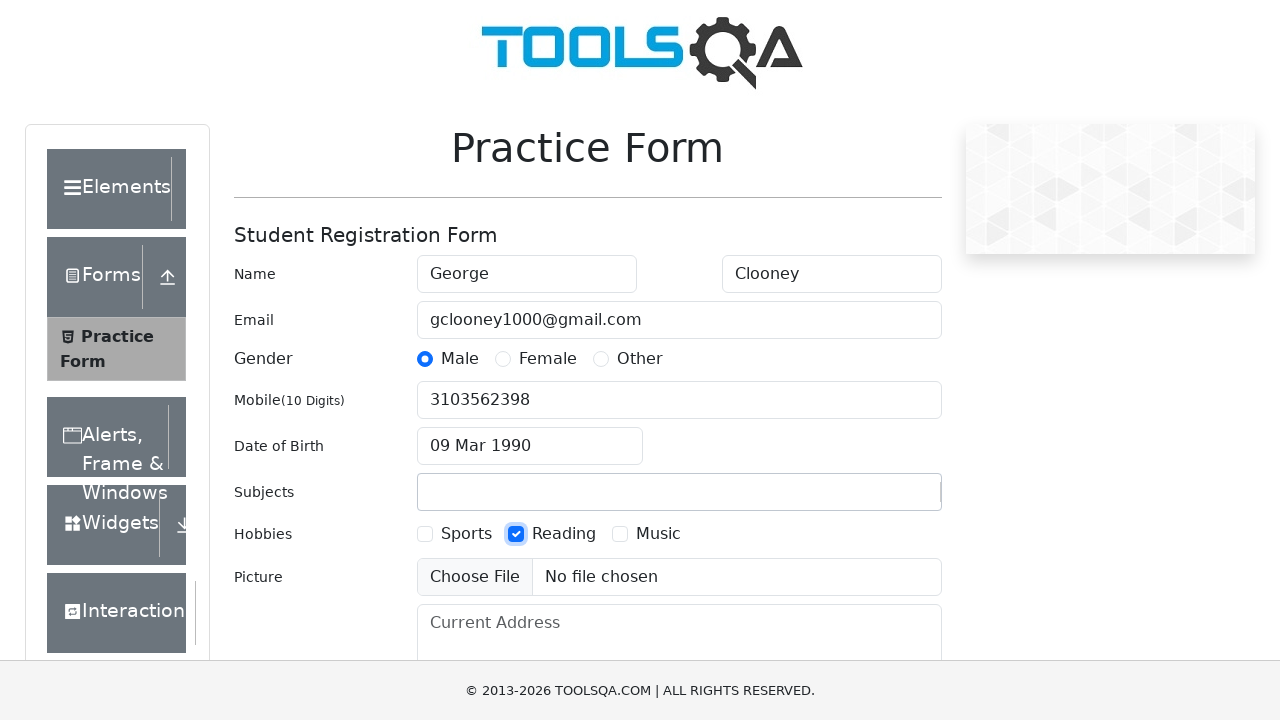

Clicked state dropdown at (527, 437) on #state
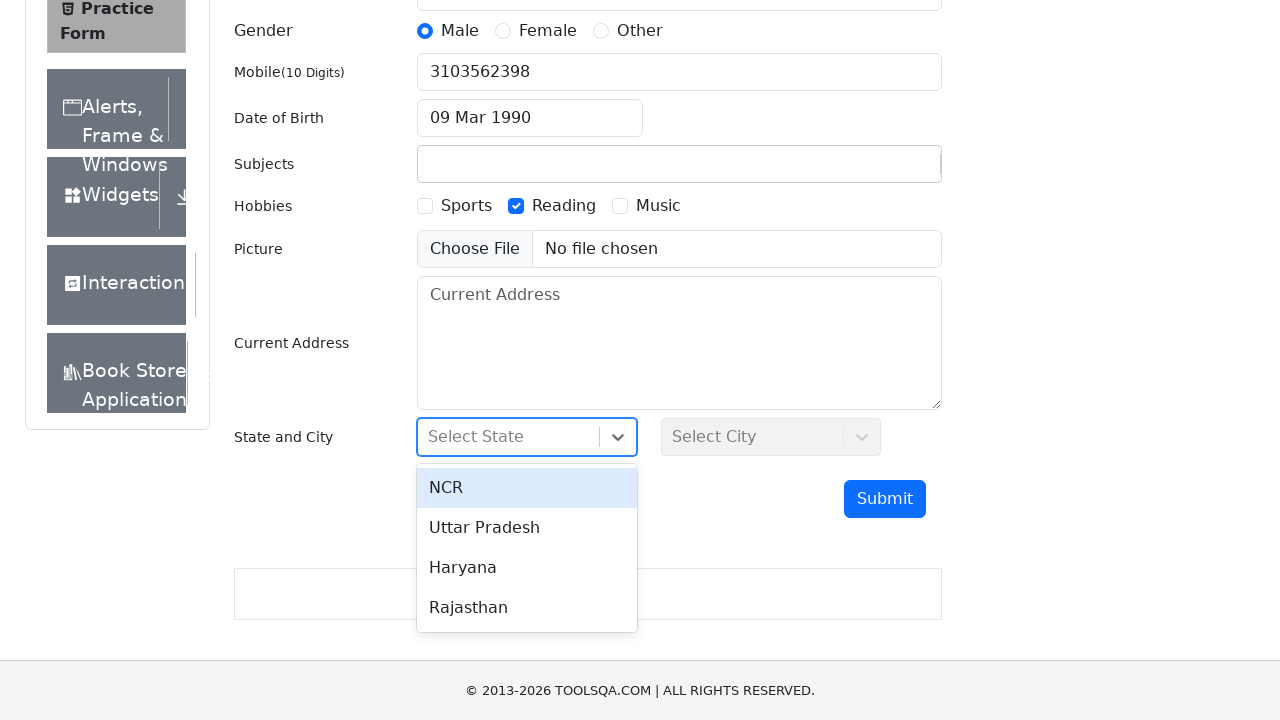

Selected NCR from state dropdown at (527, 488) on xpath=//div[text()="NCR"]
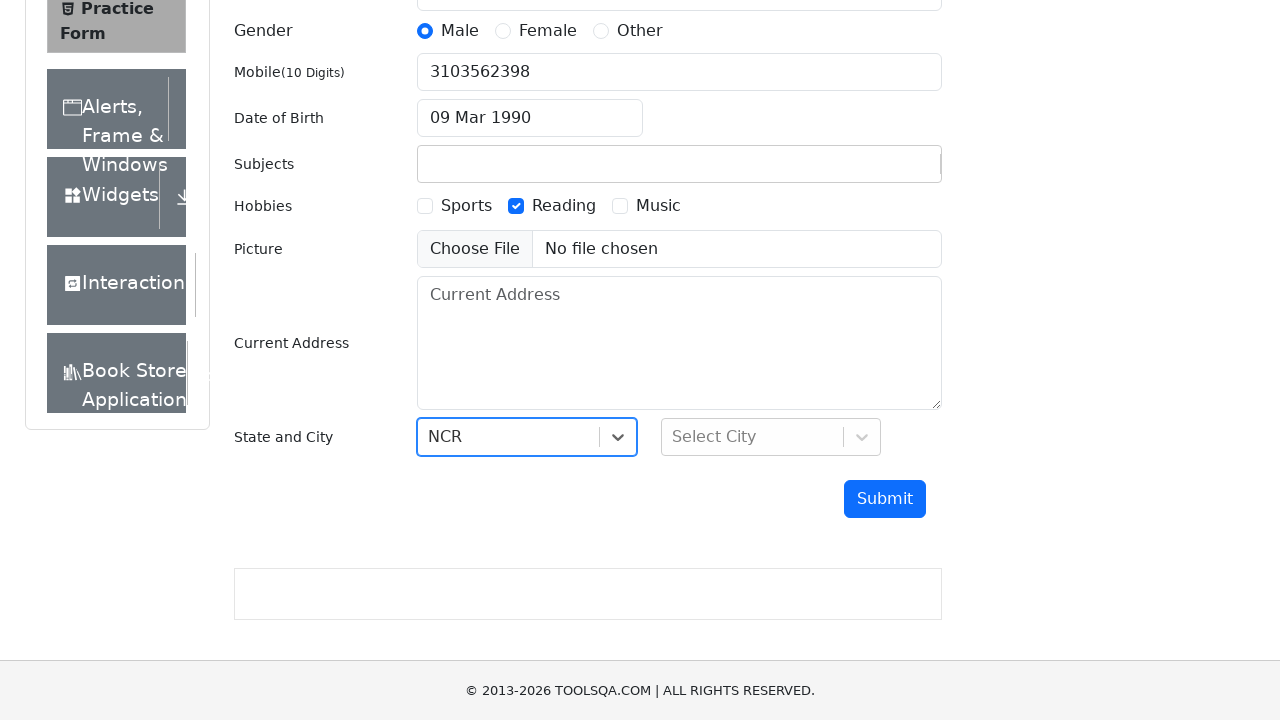

Clicked city dropdown at (771, 437) on #city
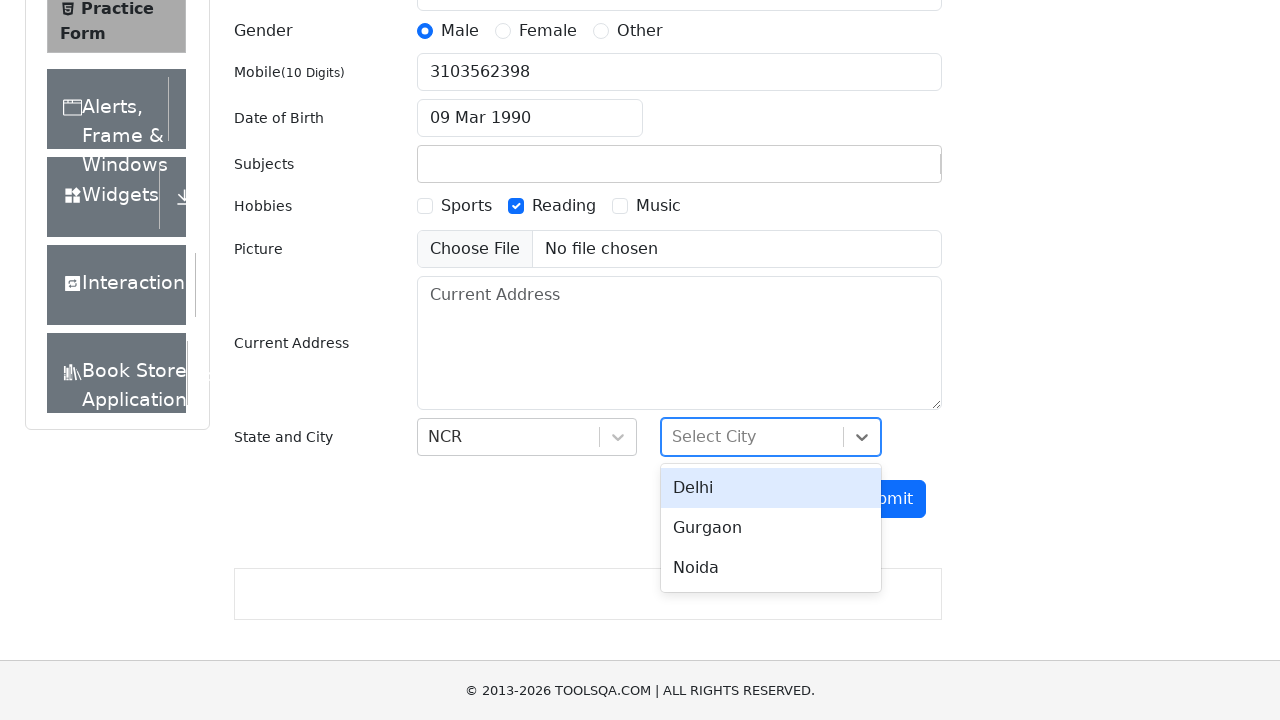

Selected Delhi from city dropdown at (771, 488) on xpath=//div[text()="Delhi"]
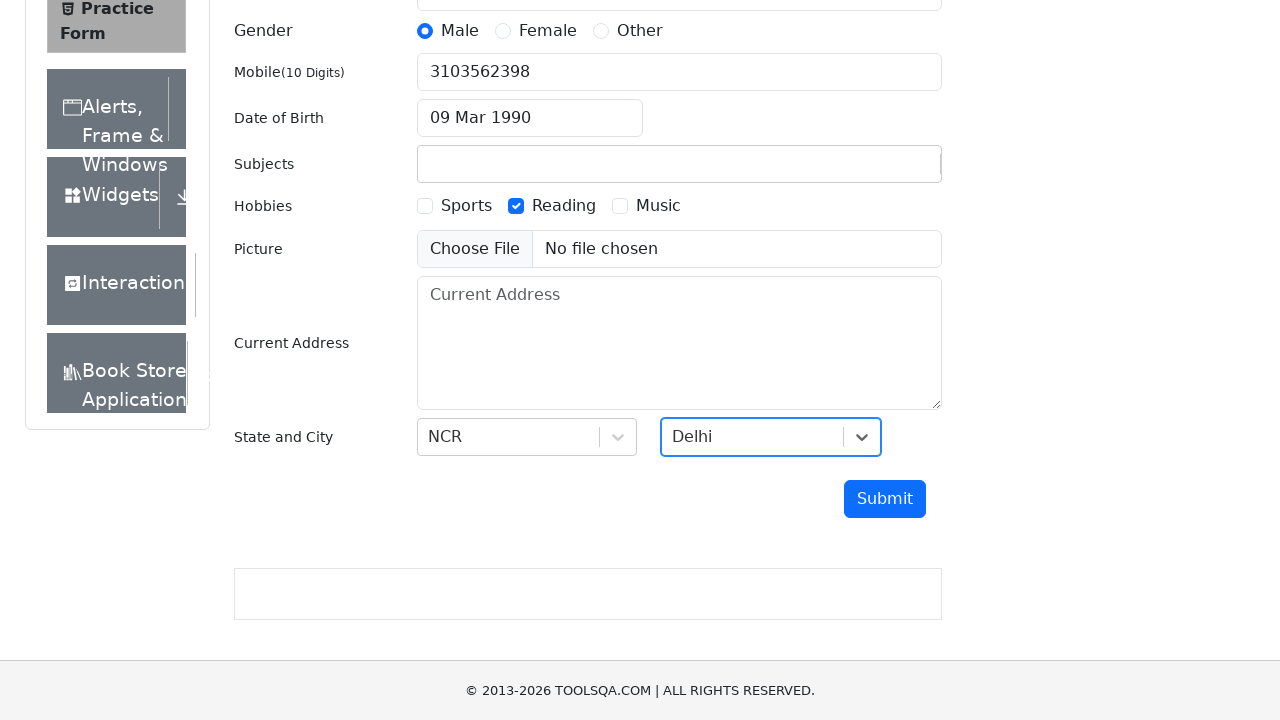

Filled address field with 'My current address' on #currentAddress
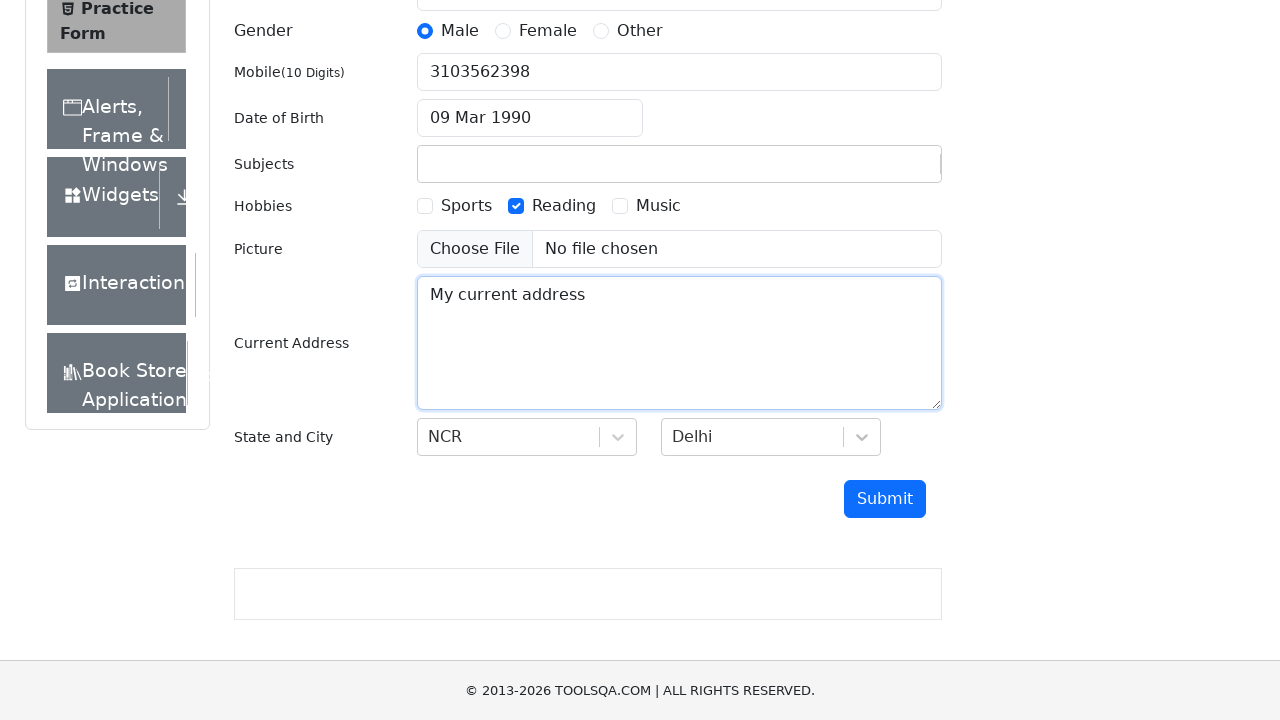

Clicked submit button to submit the form at (885, 499) on #submit
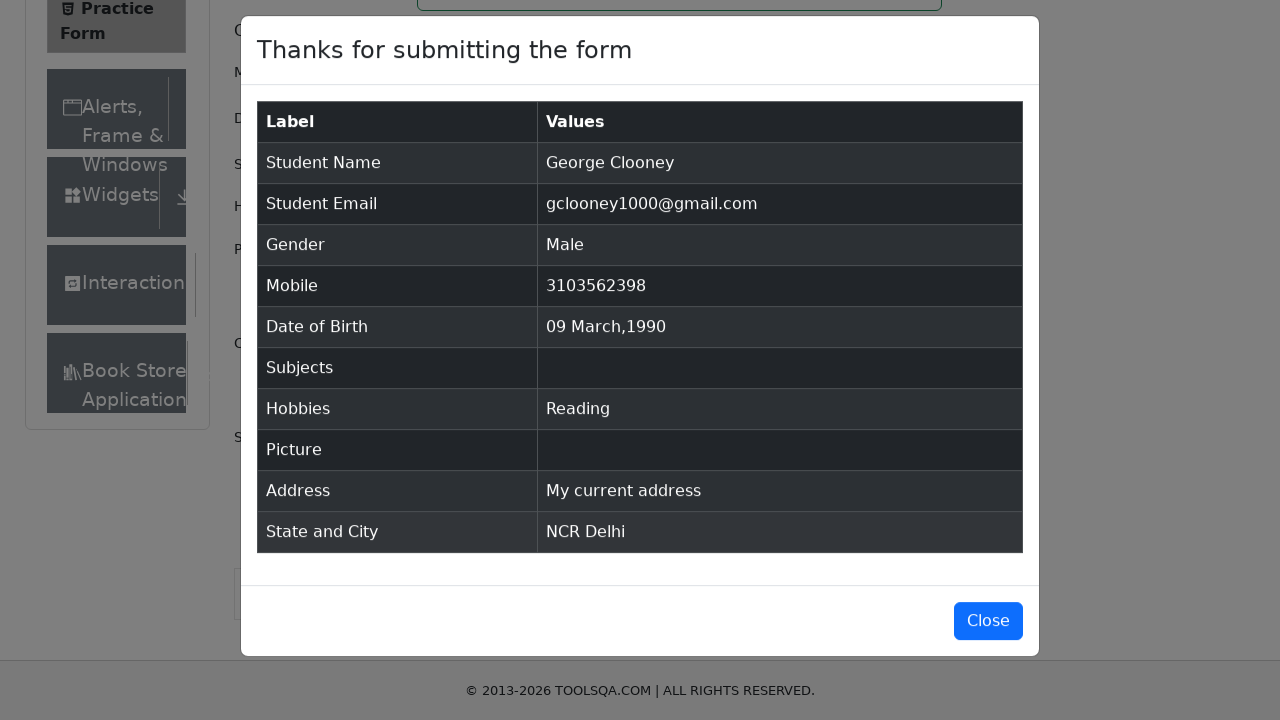

Confirmation modal appeared and became visible
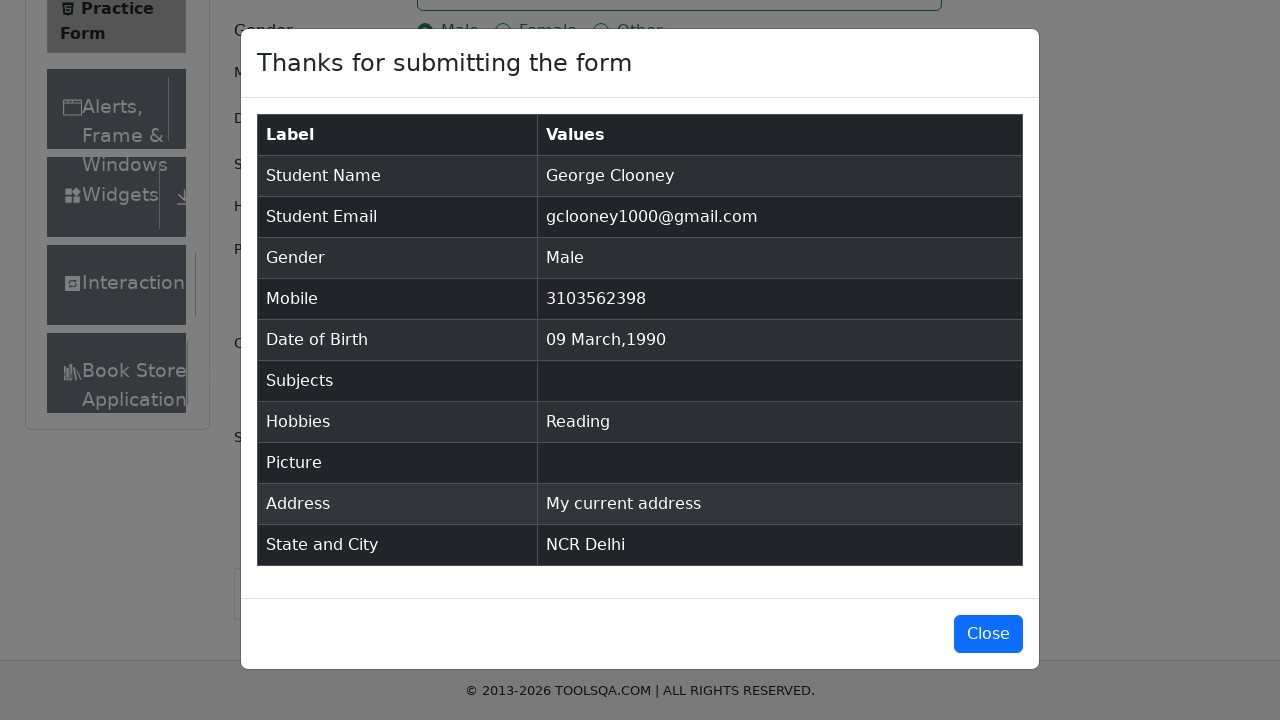

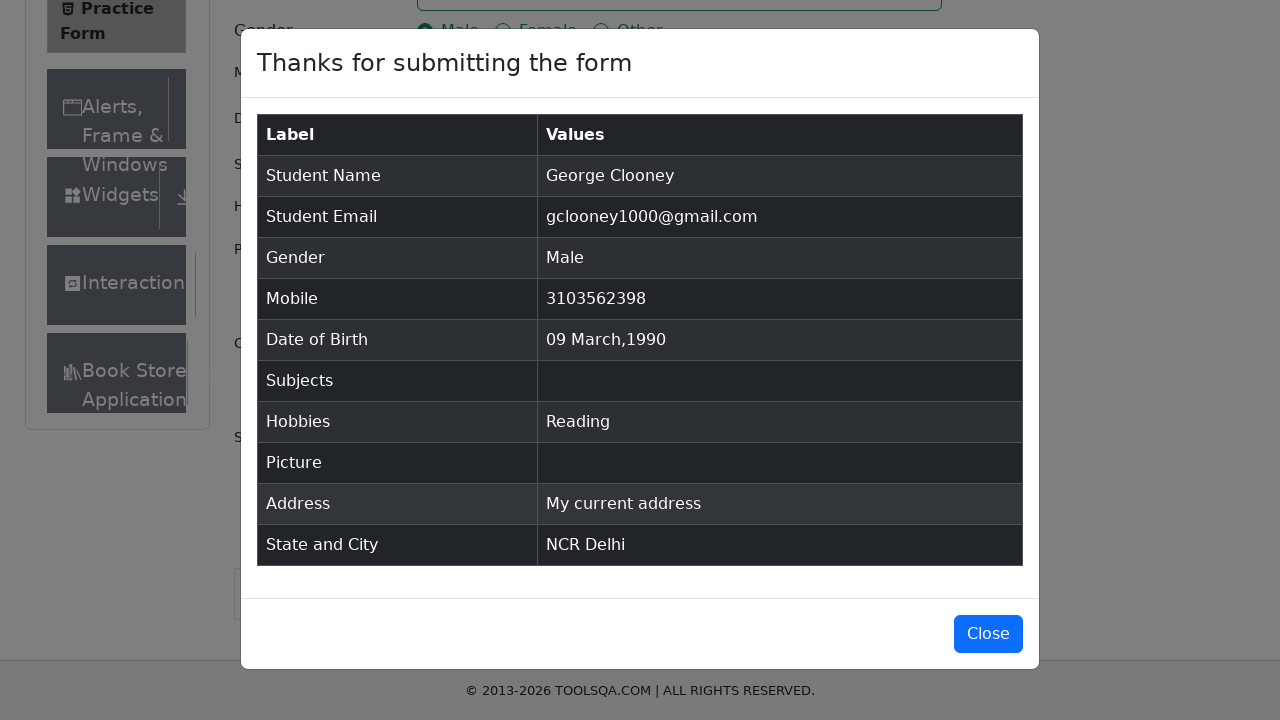